Tests button properties and clicks the submit button on a contact form page

Starting URL: https://www.mycontactform.com/

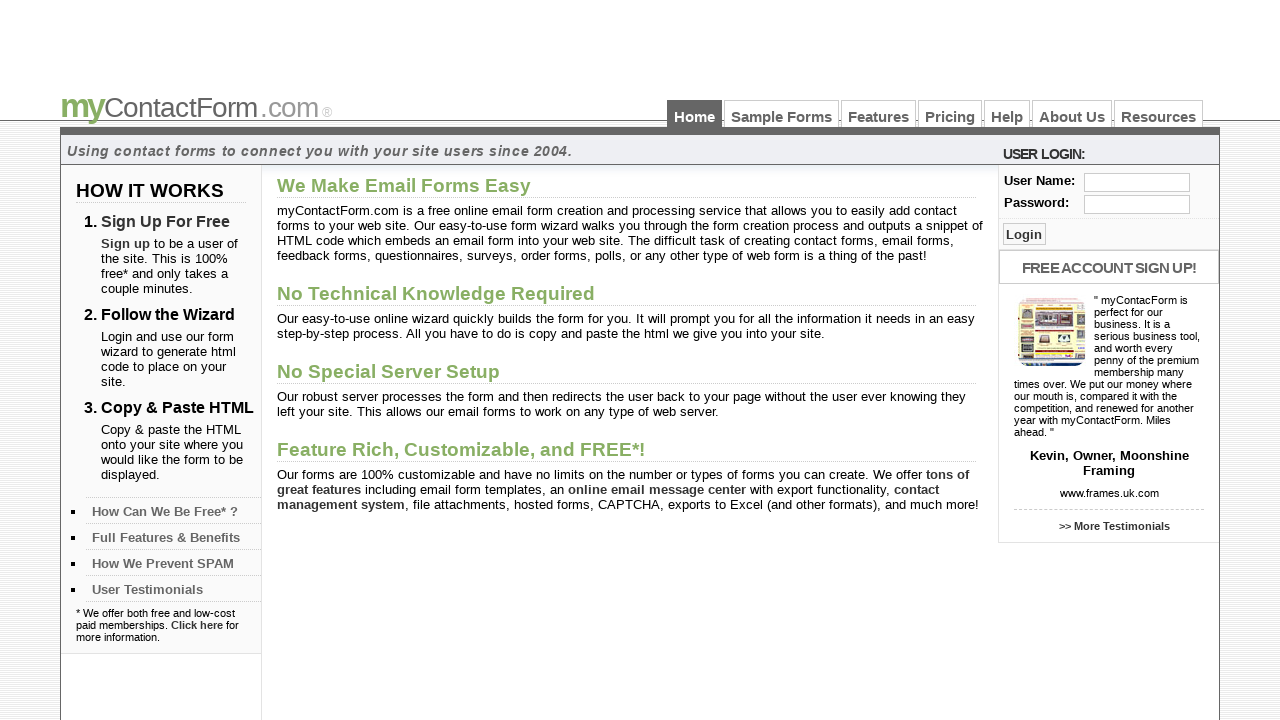

Located submit button on contact form
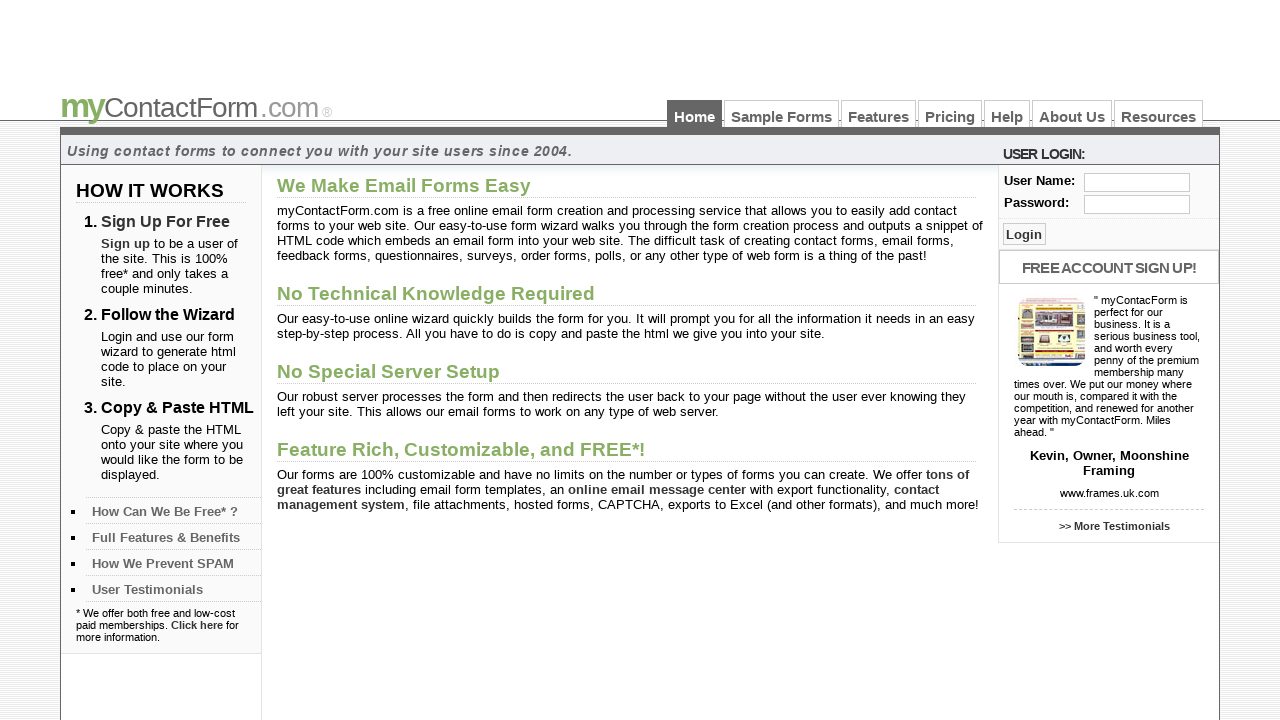

Clicked submit button on contact form at (1024, 234) on button[name='btnSubmit'], input[name='btnSubmit']
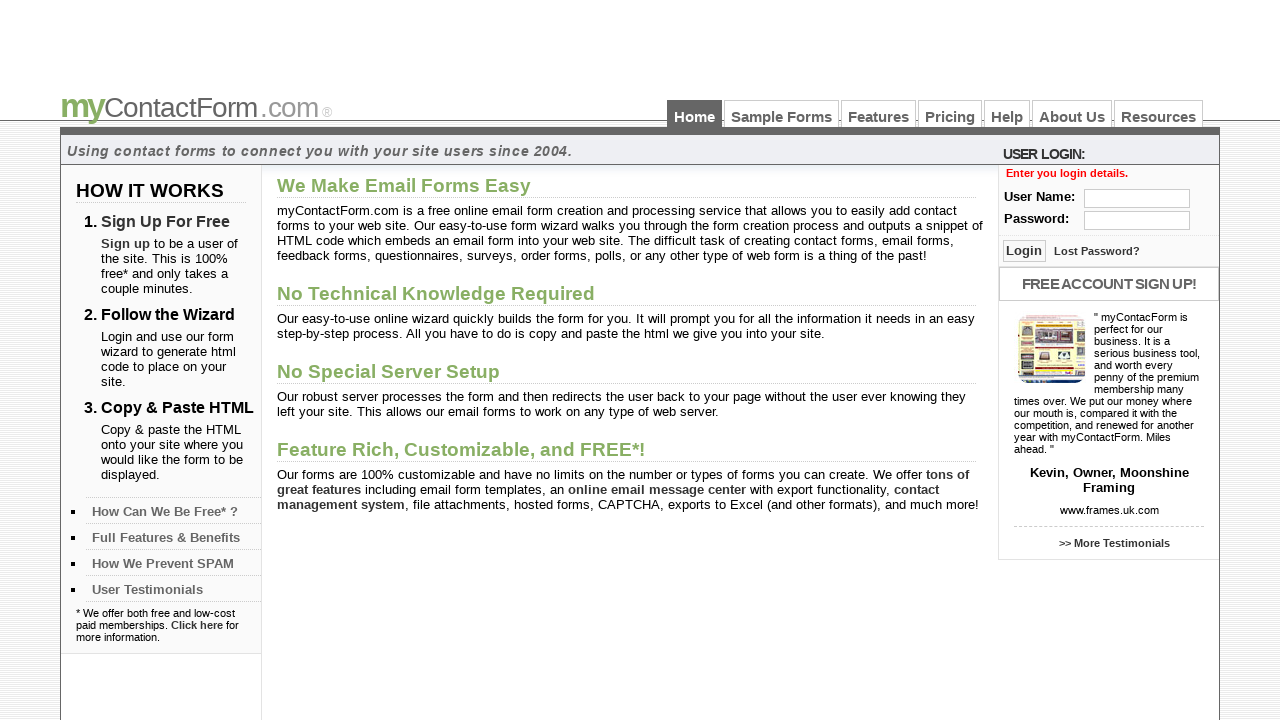

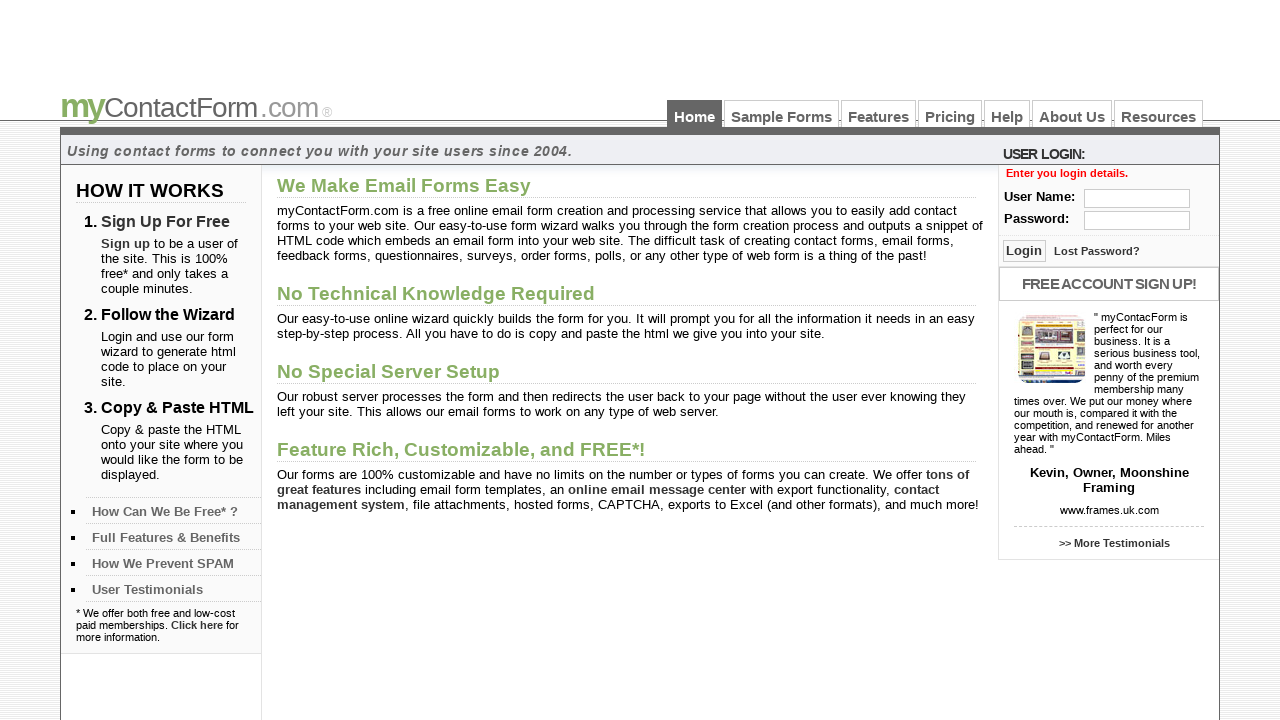